Navigates to TheSportsTak sports news website and waits for the page to load

Starting URL: https://thesportstak.com/

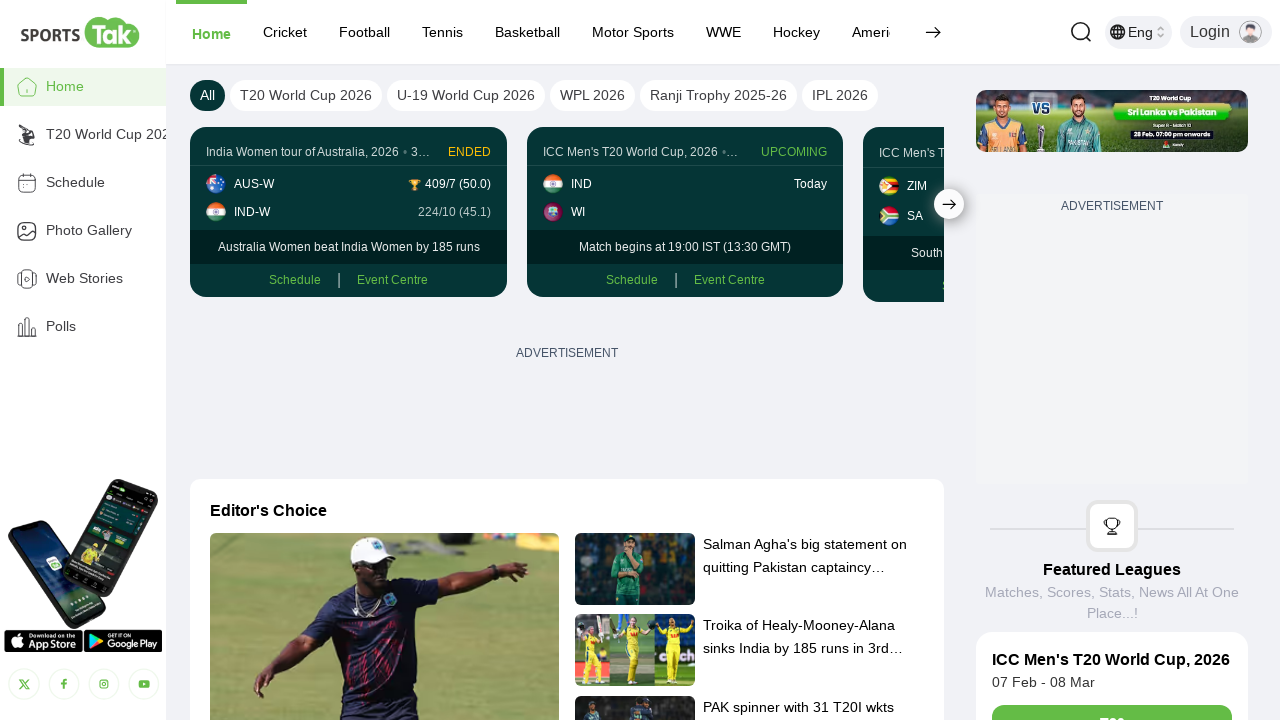

Navigated to TheSportsTak website
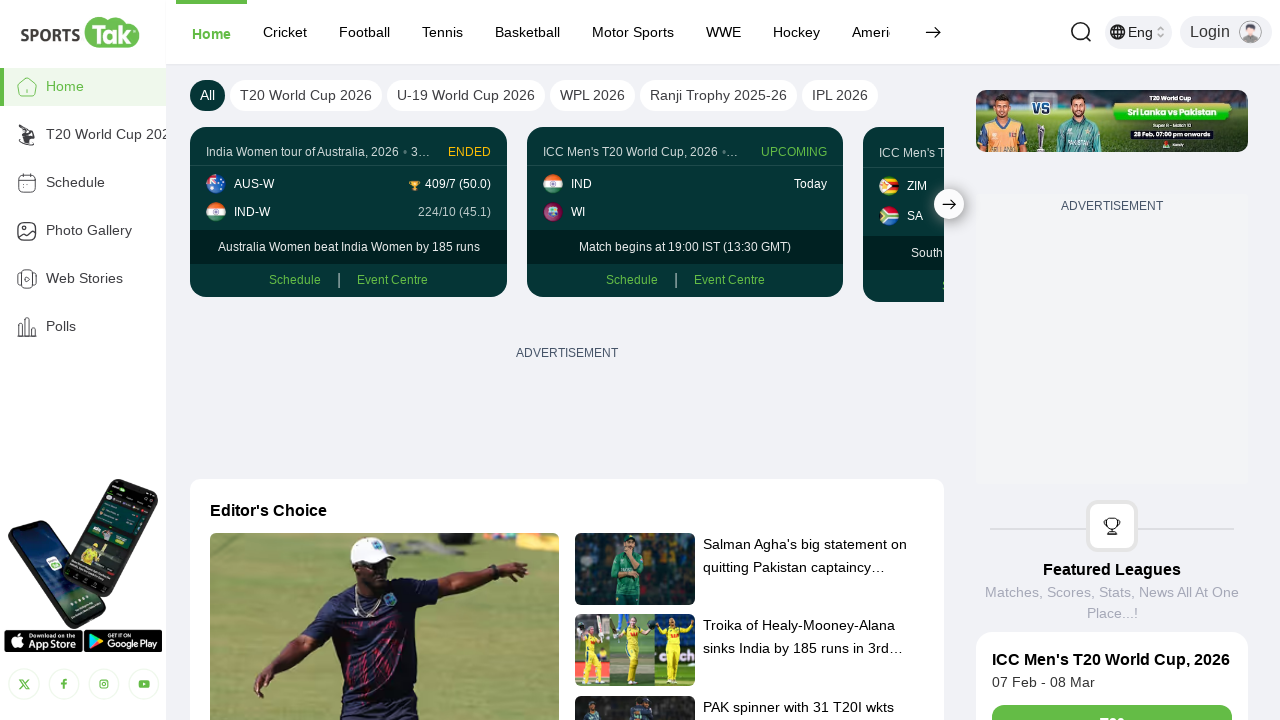

Page DOM content loaded
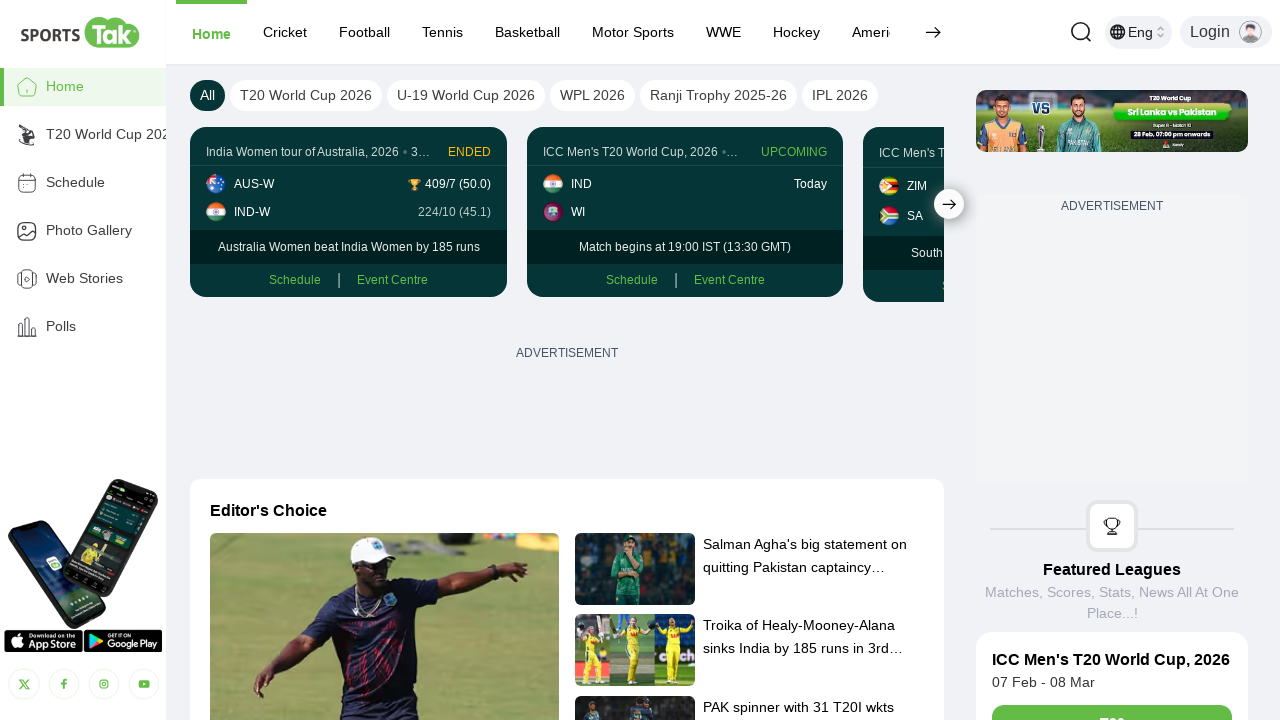

Body element found - main content verified
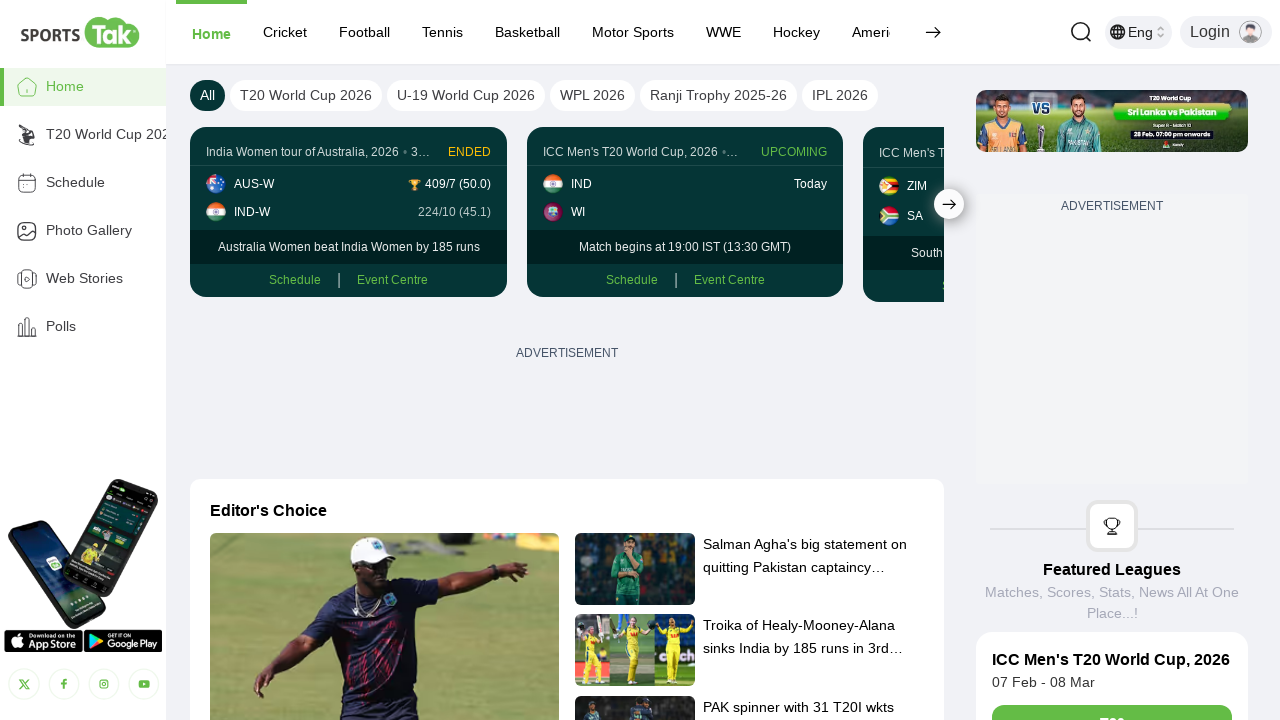

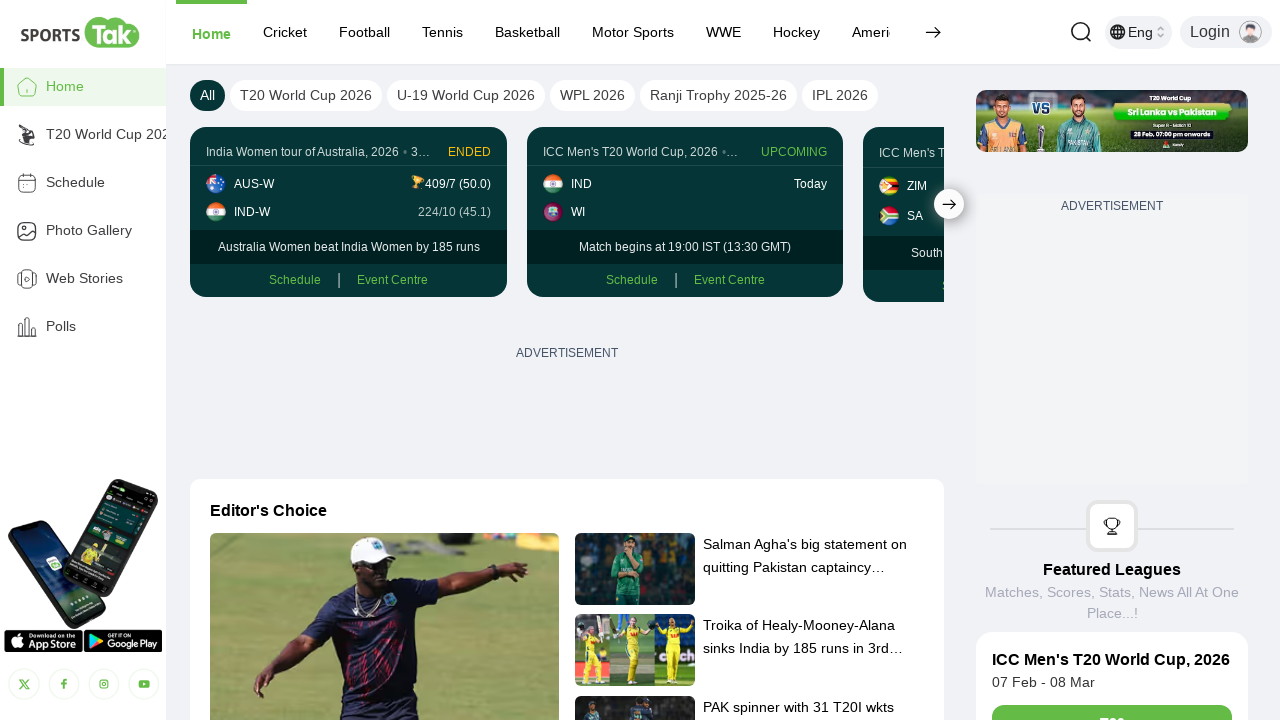